Tests alert popup handling by clicking a button that triggers an alert and then accepting the alert dialog

Starting URL: https://demoqa.com/alerts

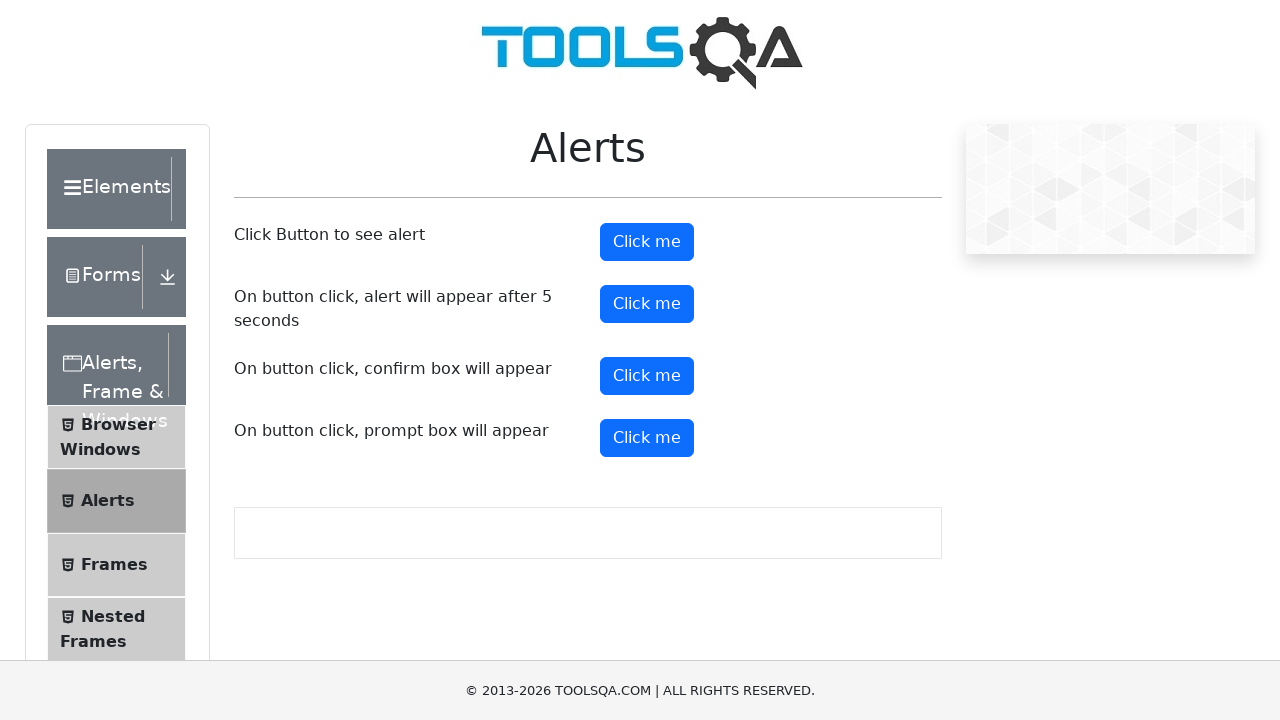

Clicked alert button to trigger popup at (647, 242) on #alertButton
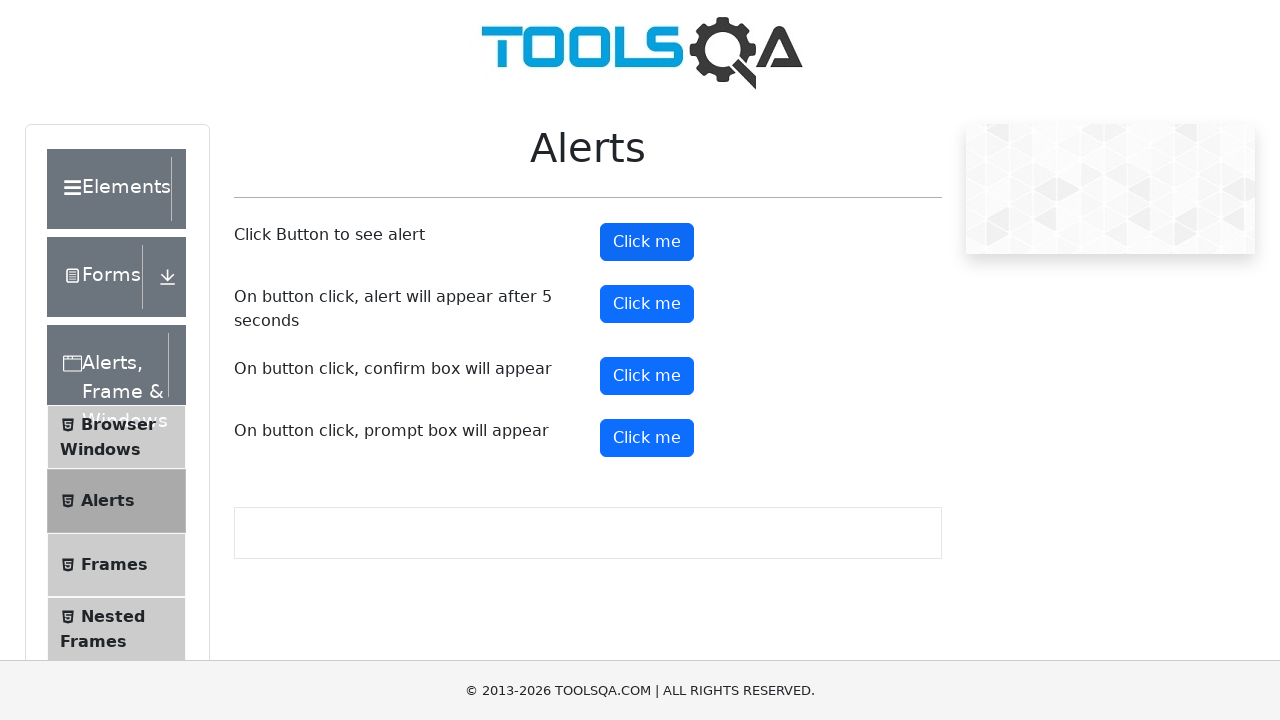

Set up dialog handler to accept alert
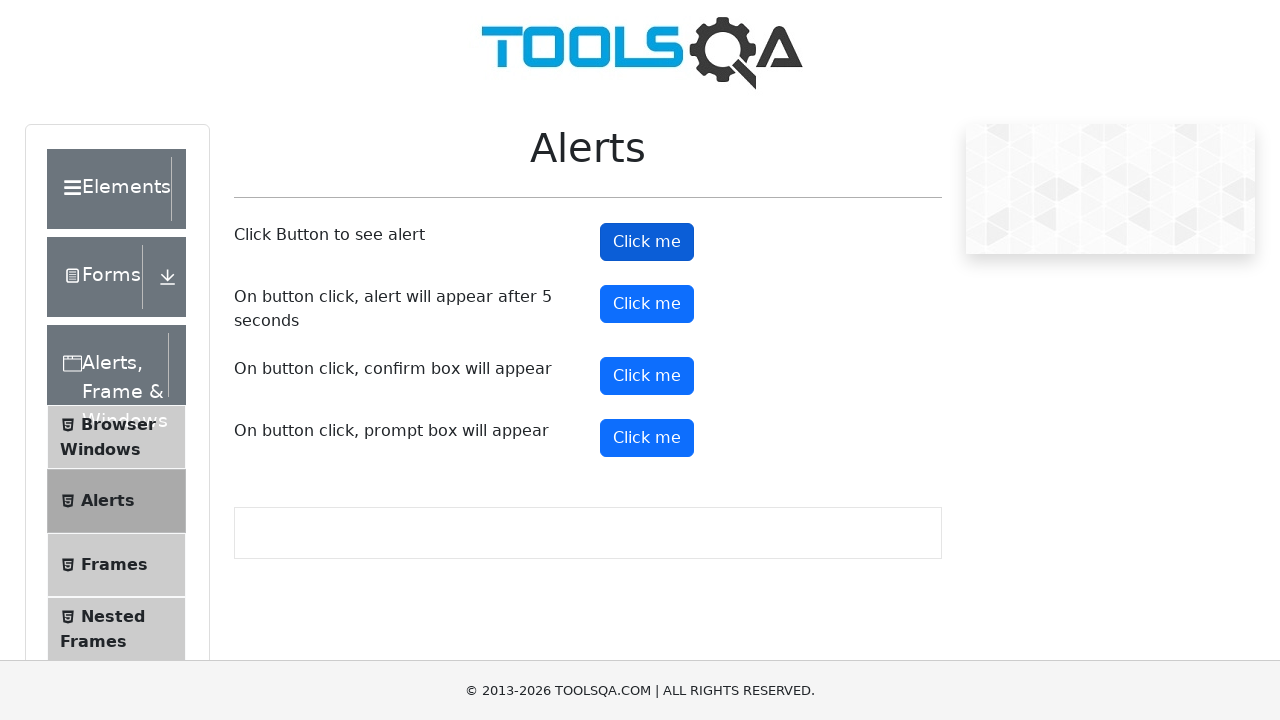

Waited for alert dialog to be handled
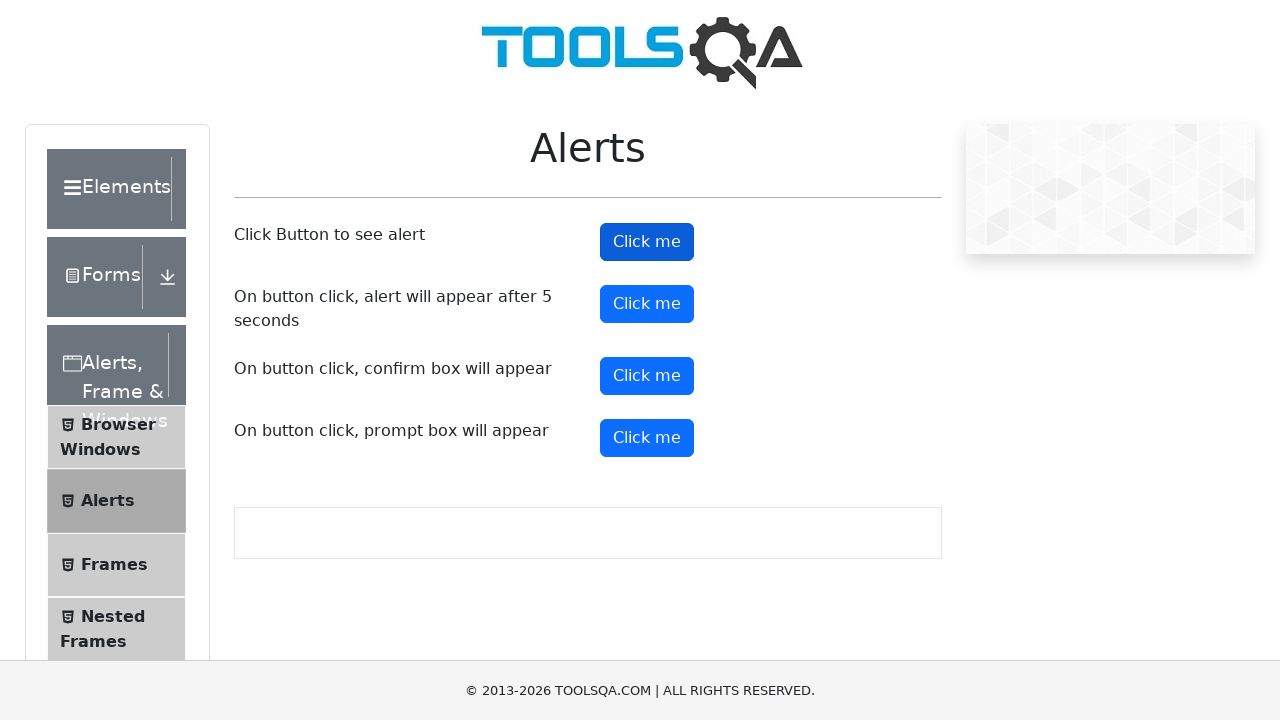

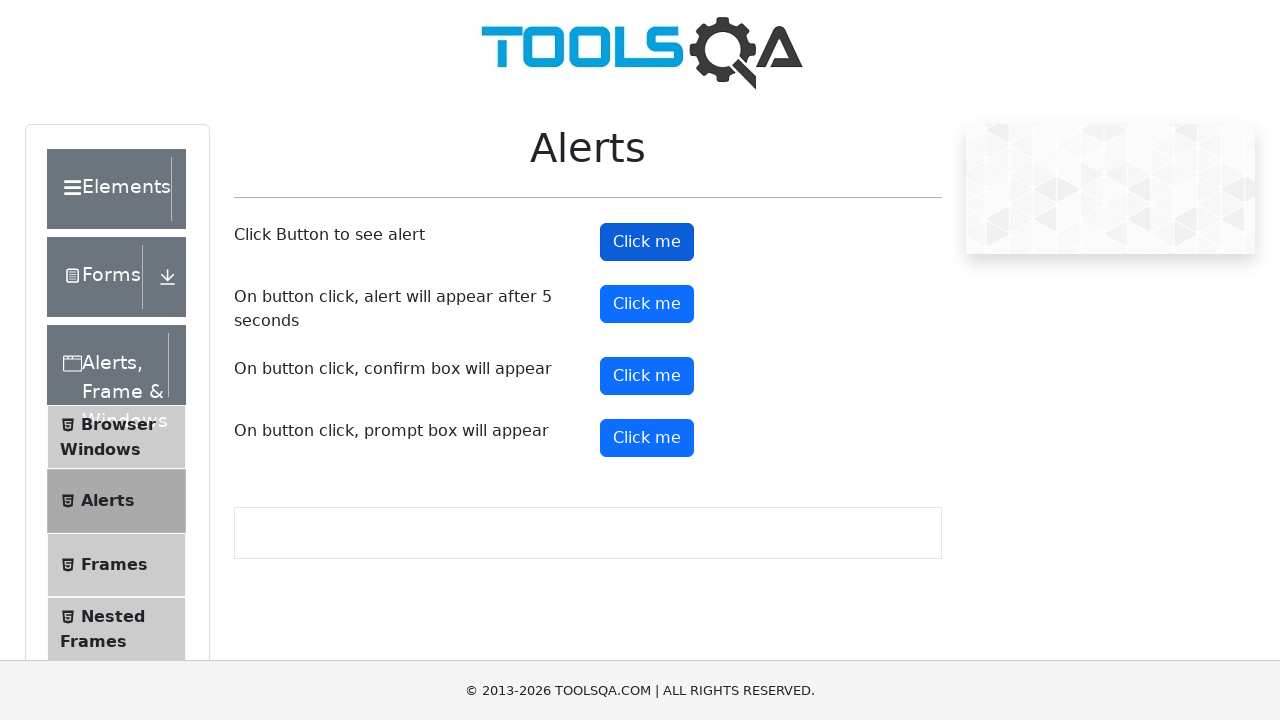